Tests dropdown selection functionality by iterating through all available options and selecting each one

Starting URL: https://the-internet.herokuapp.com/dropdown

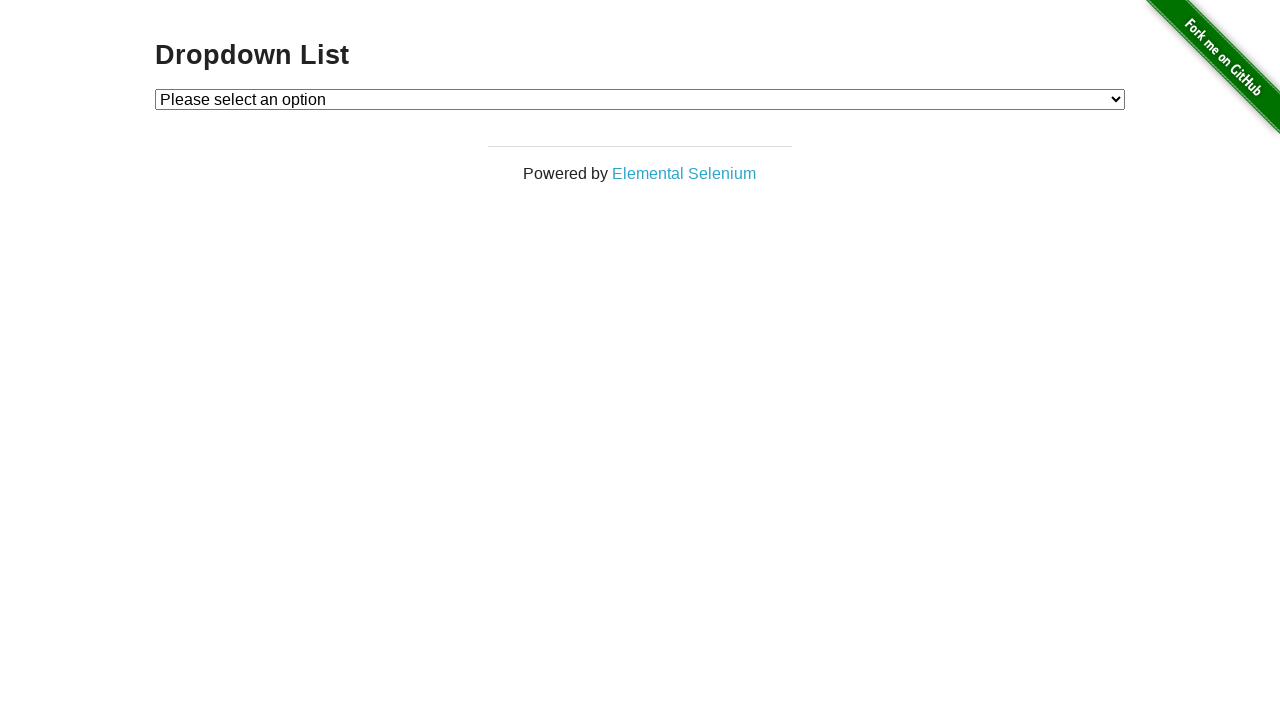

Located dropdown element
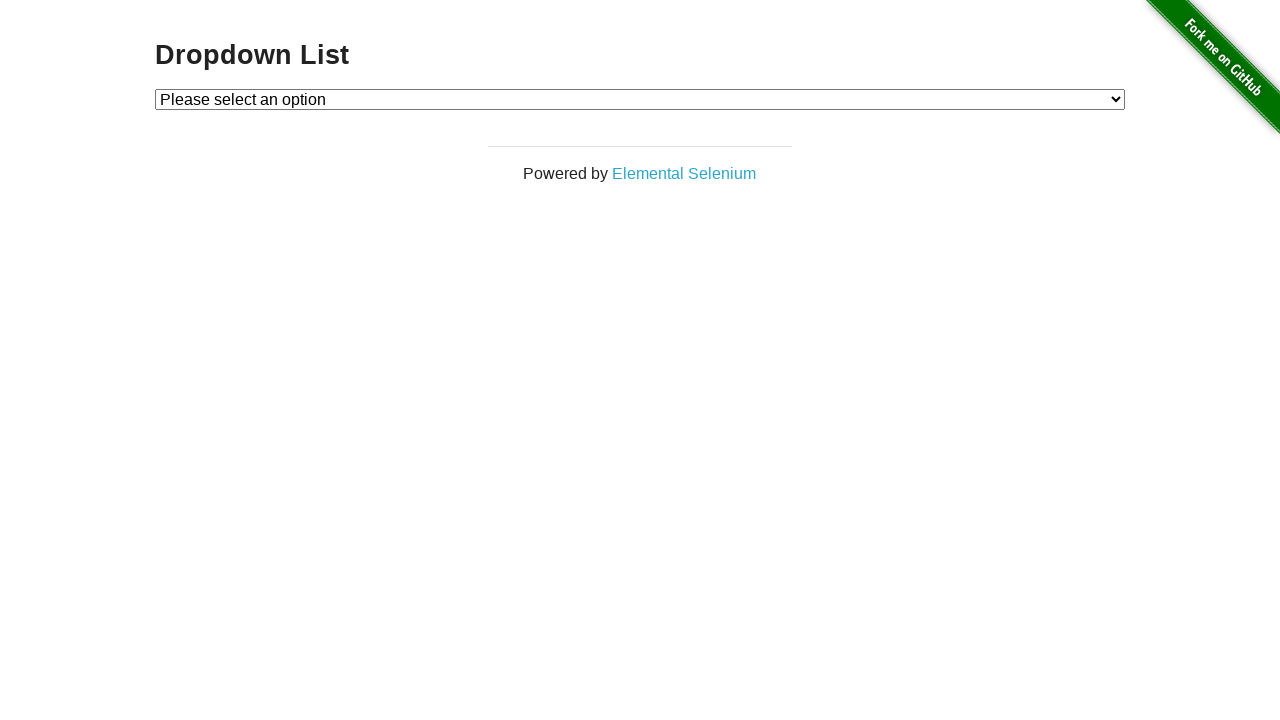

Retrieved all dropdown options
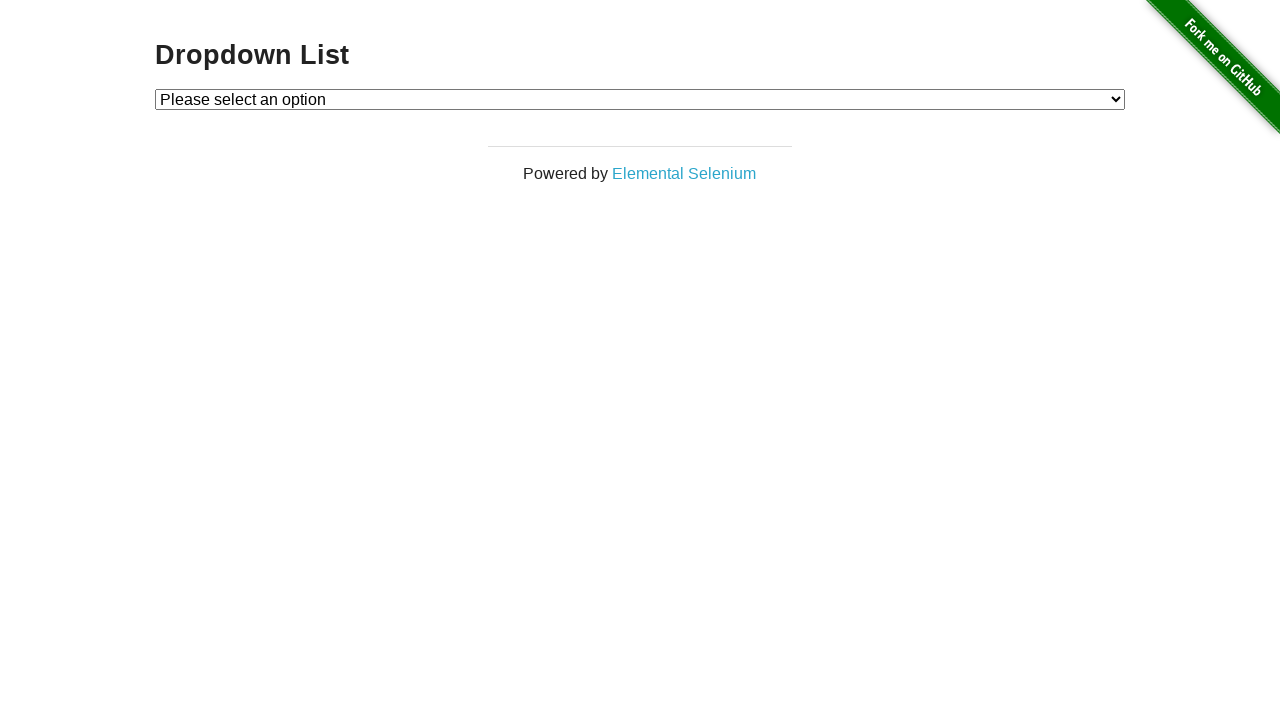

Selected dropdown option at index 1 on #dropdown
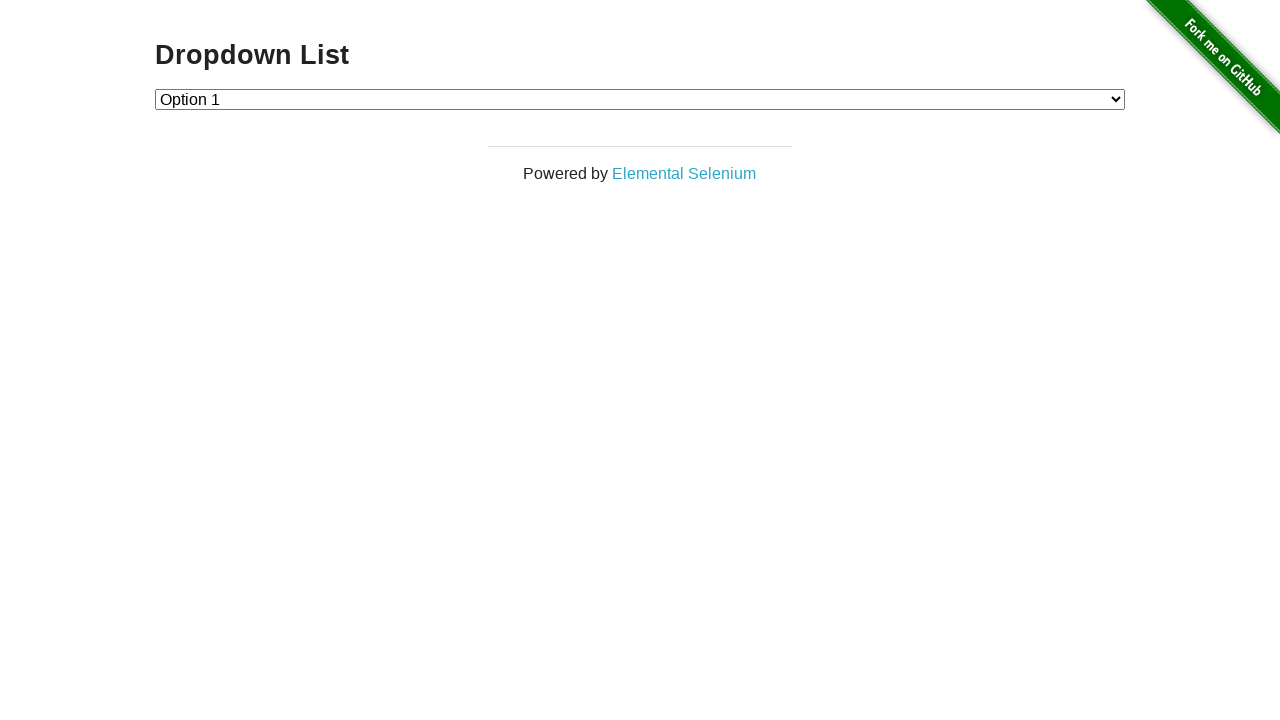

Retrieved selected dropdown value: 1
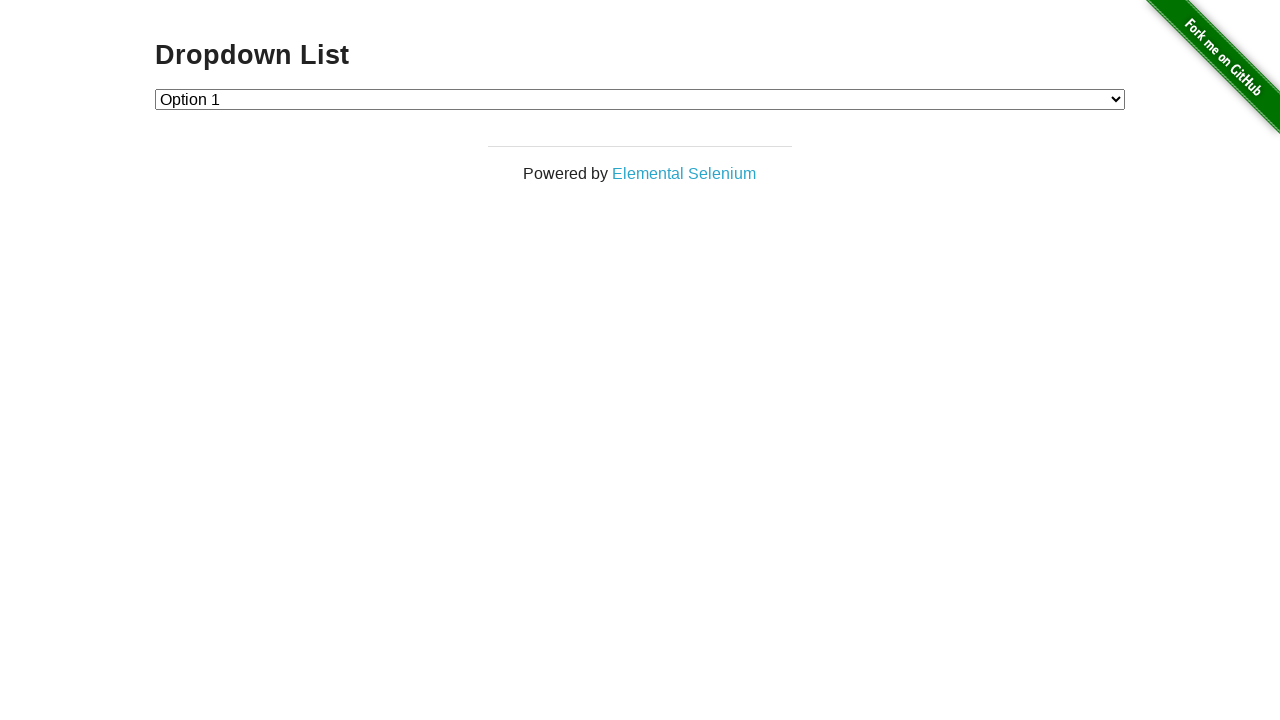

Retrieved option text: Option 1
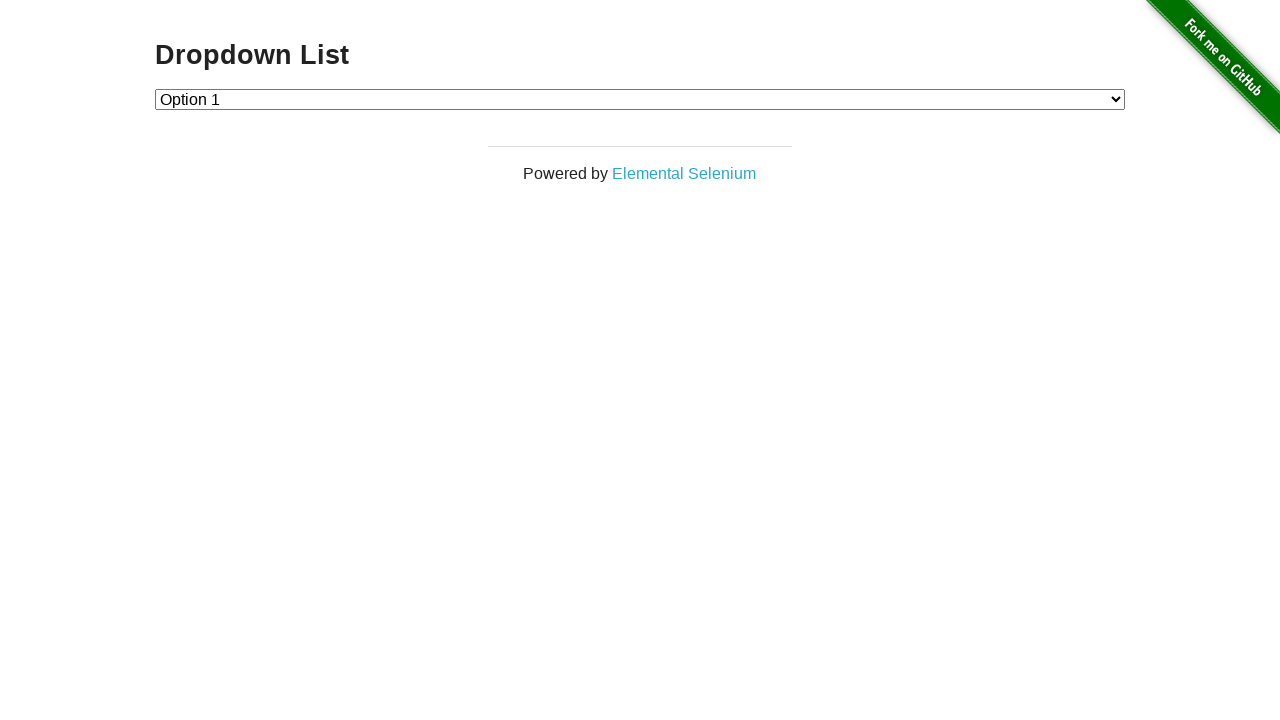

Selected dropdown option at index 2 on #dropdown
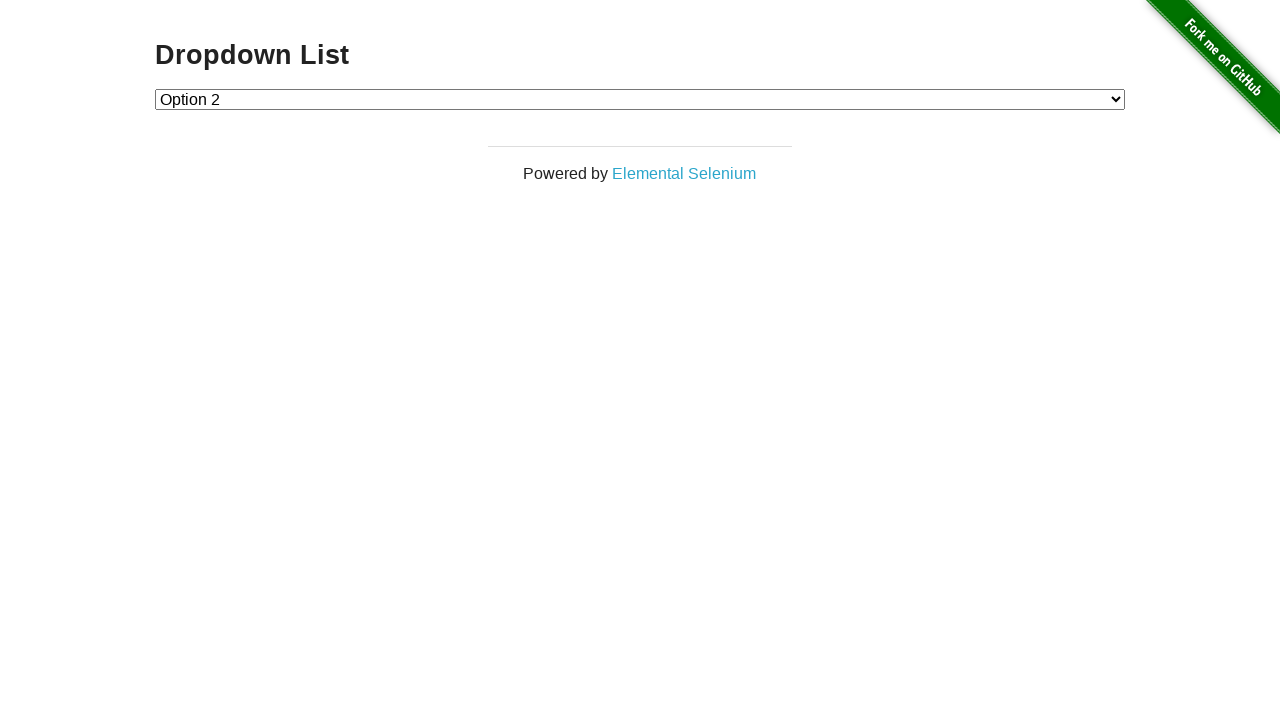

Retrieved selected dropdown value: 2
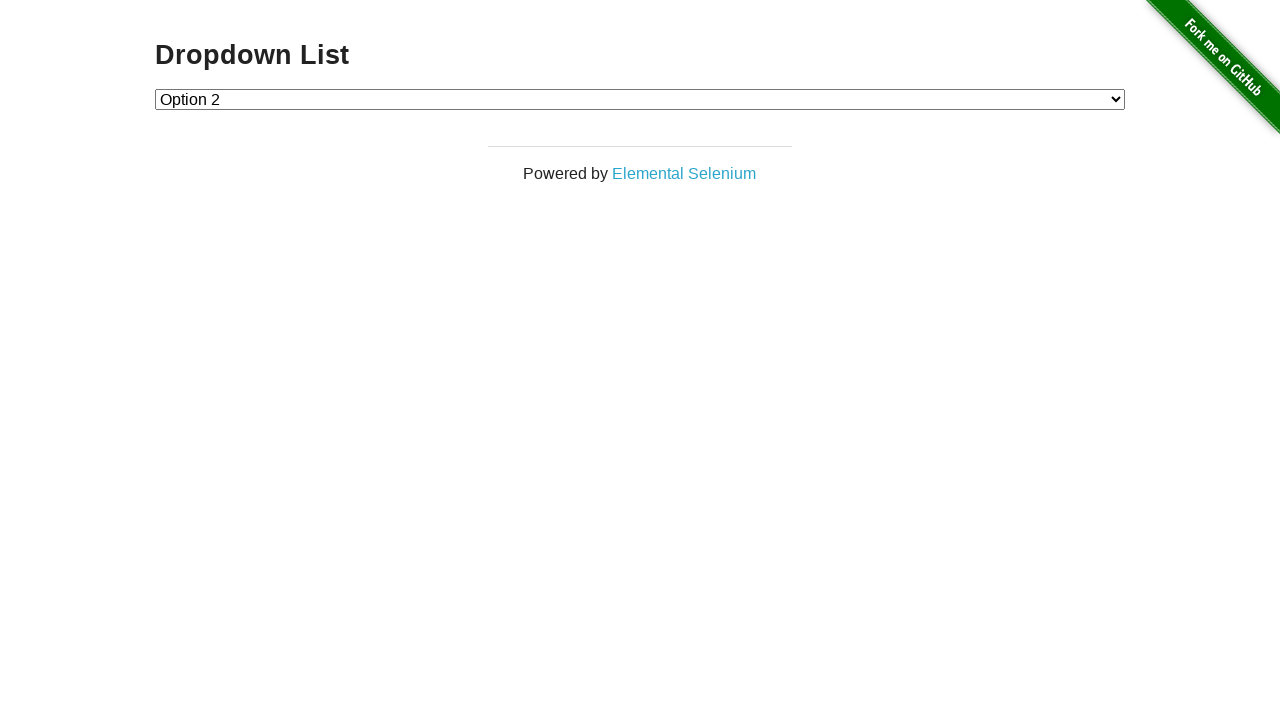

Retrieved option text: Option 2
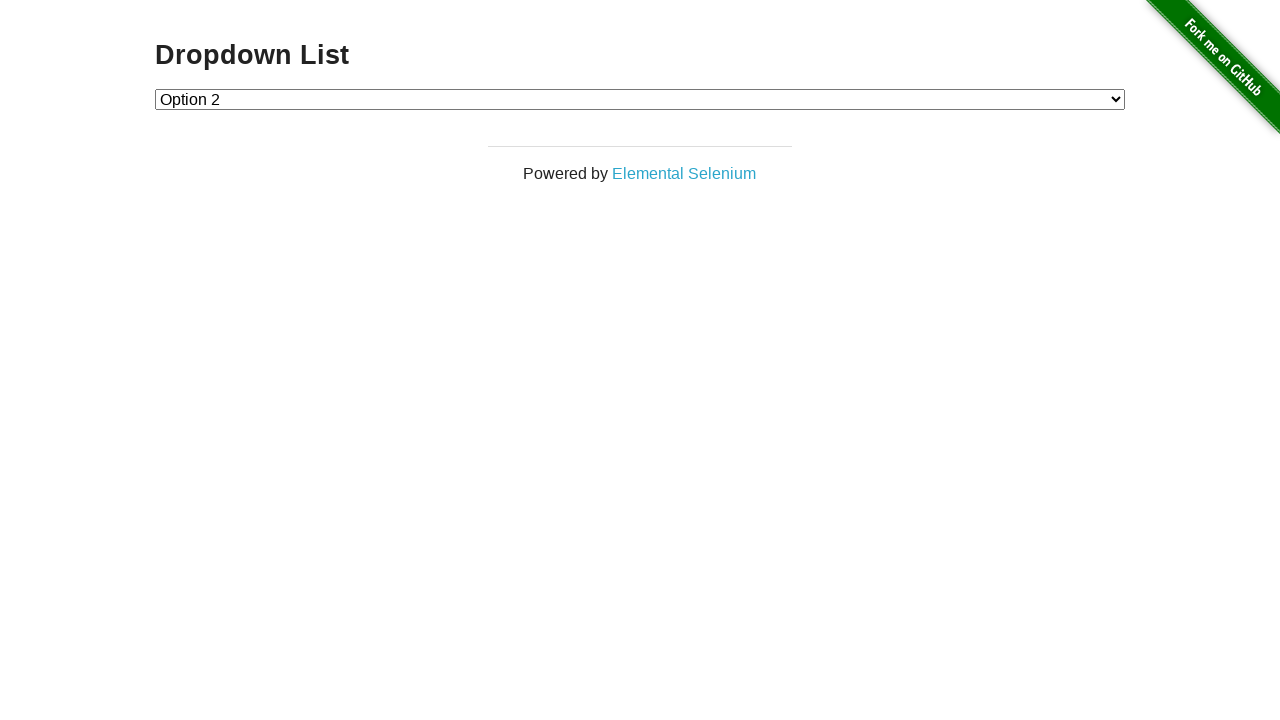

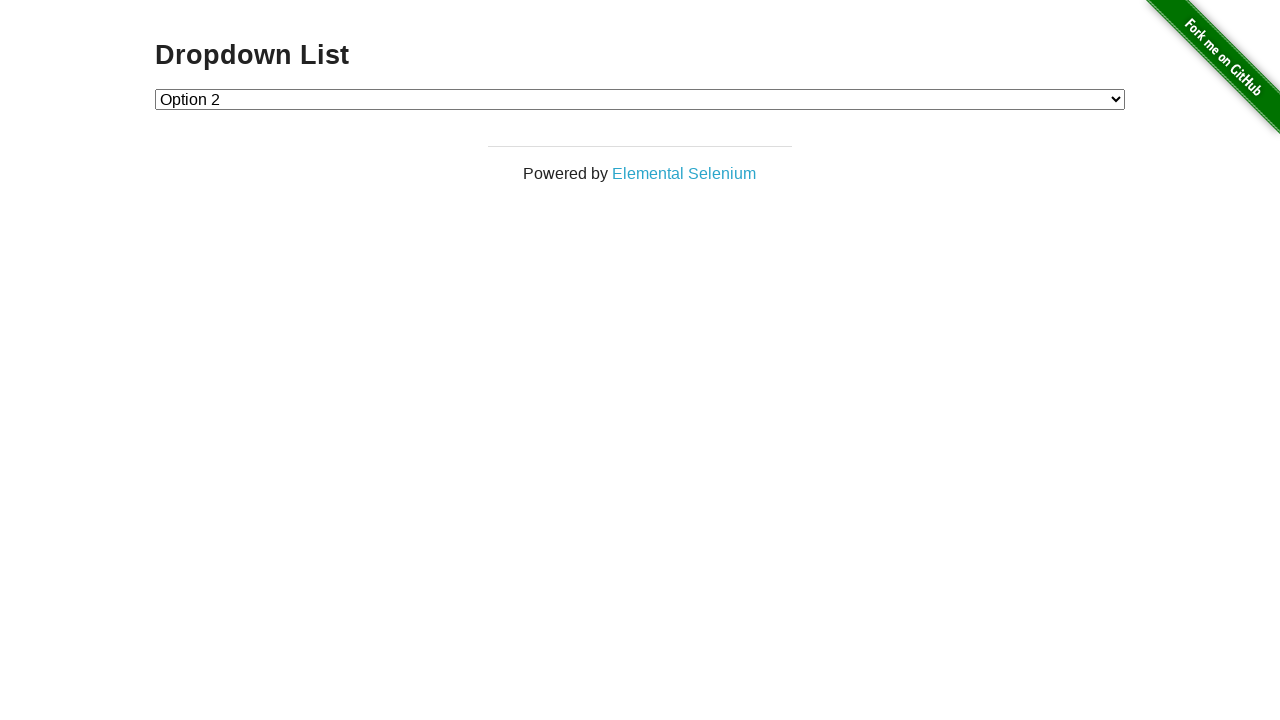